Navigates to a demo automation site, clicks the "Skip Sign In" button to go to the registration page, and verifies the header text

Starting URL: http://demo.automationtesting.in/Index.html

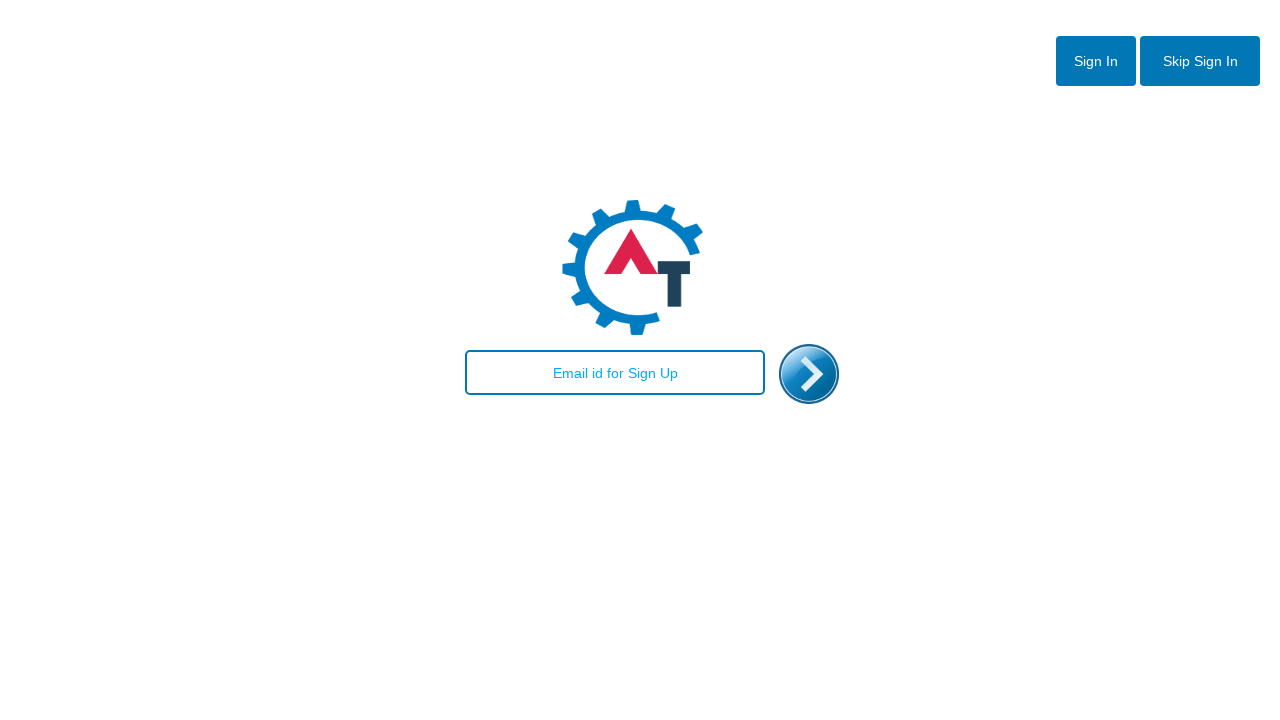

Clicked 'Skip Sign In' button to navigate to registration page at (1200, 61) on #btn2
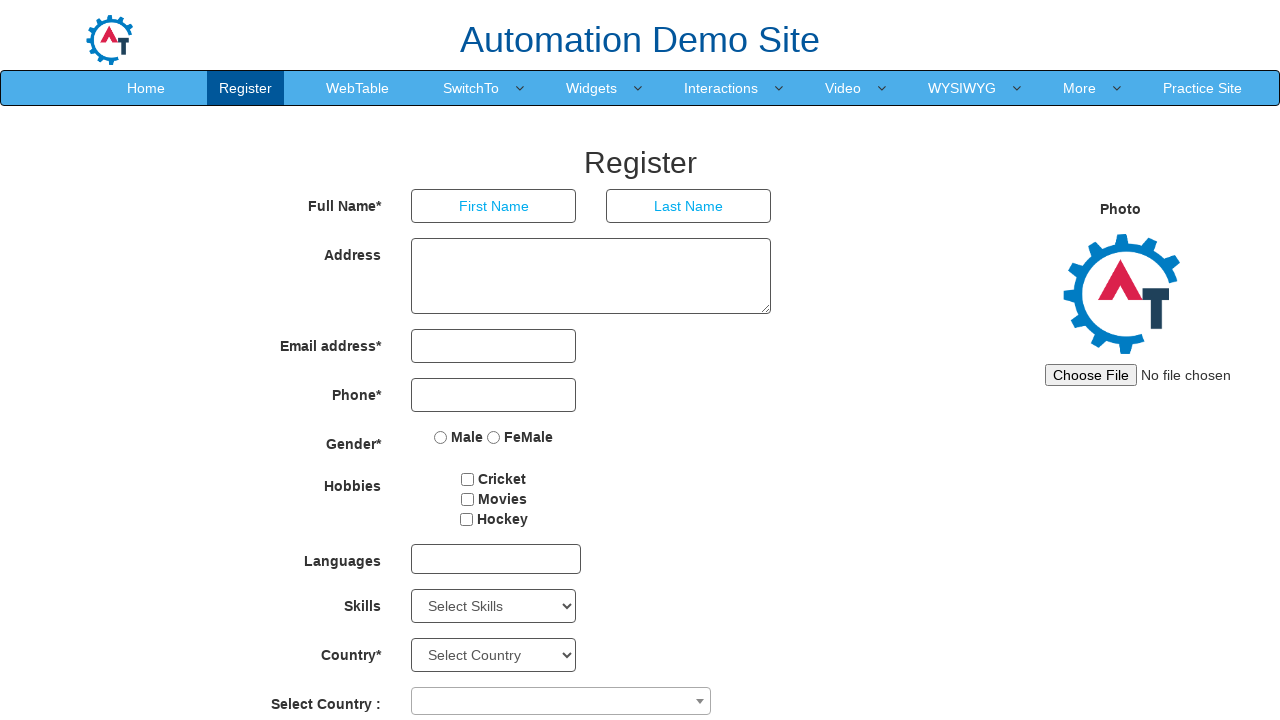

Waited for Register header to appear
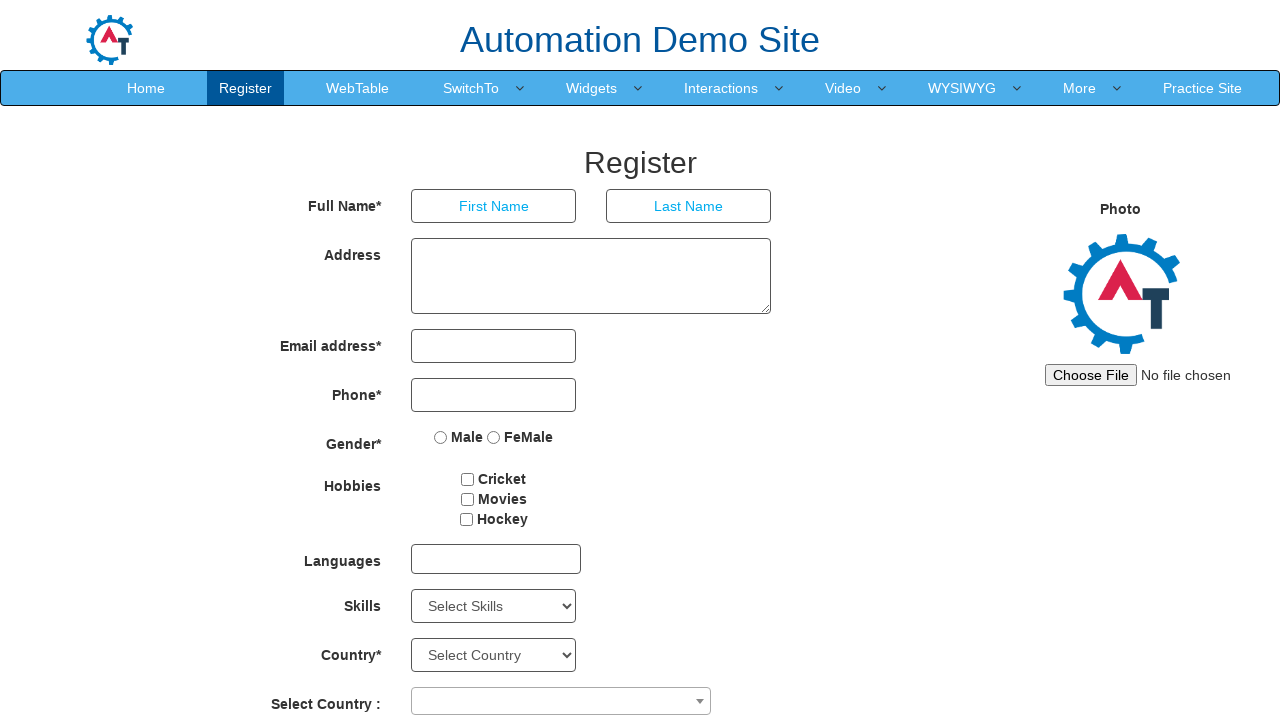

Located Register header element
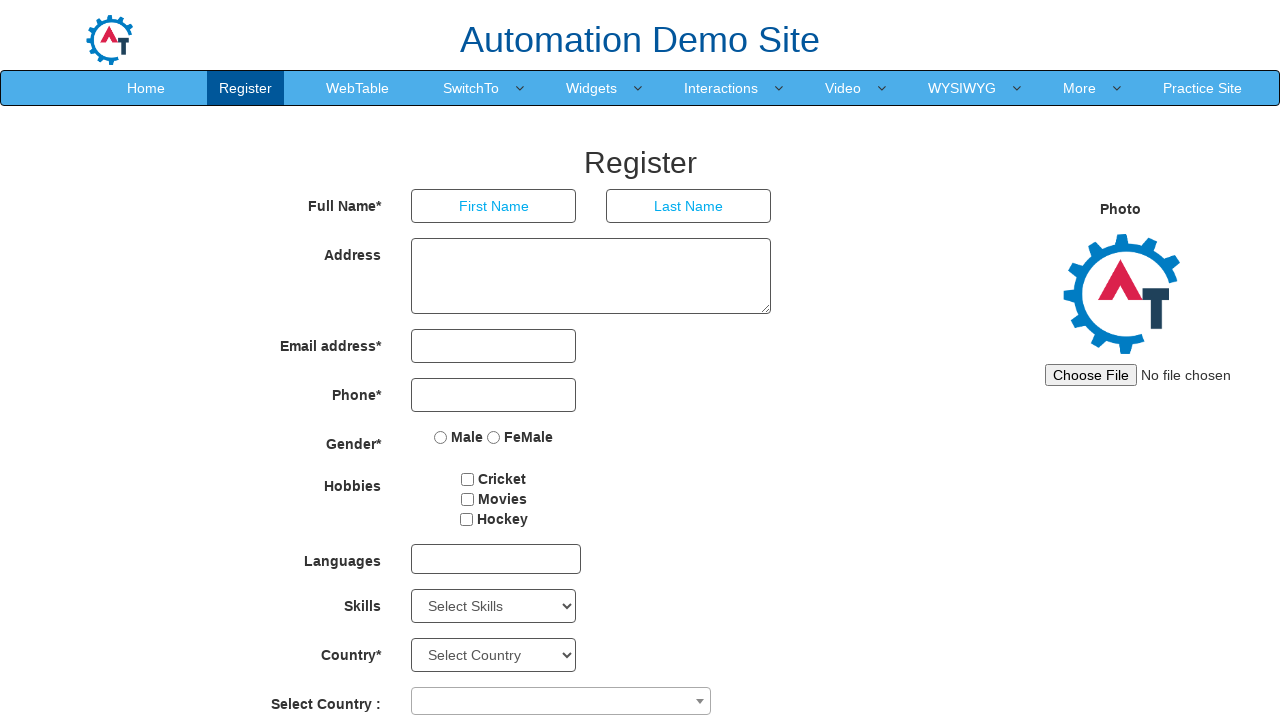

Retrieved header text: 'Register'
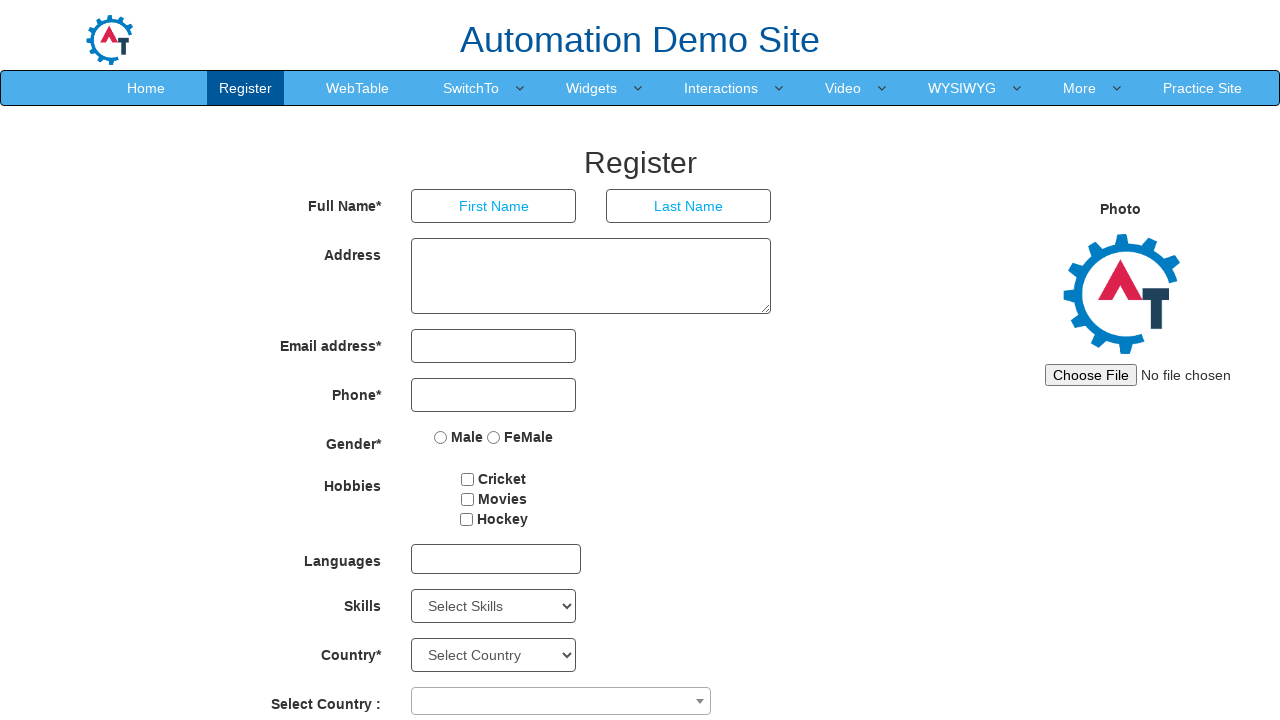

Verified header text matches 'Register'
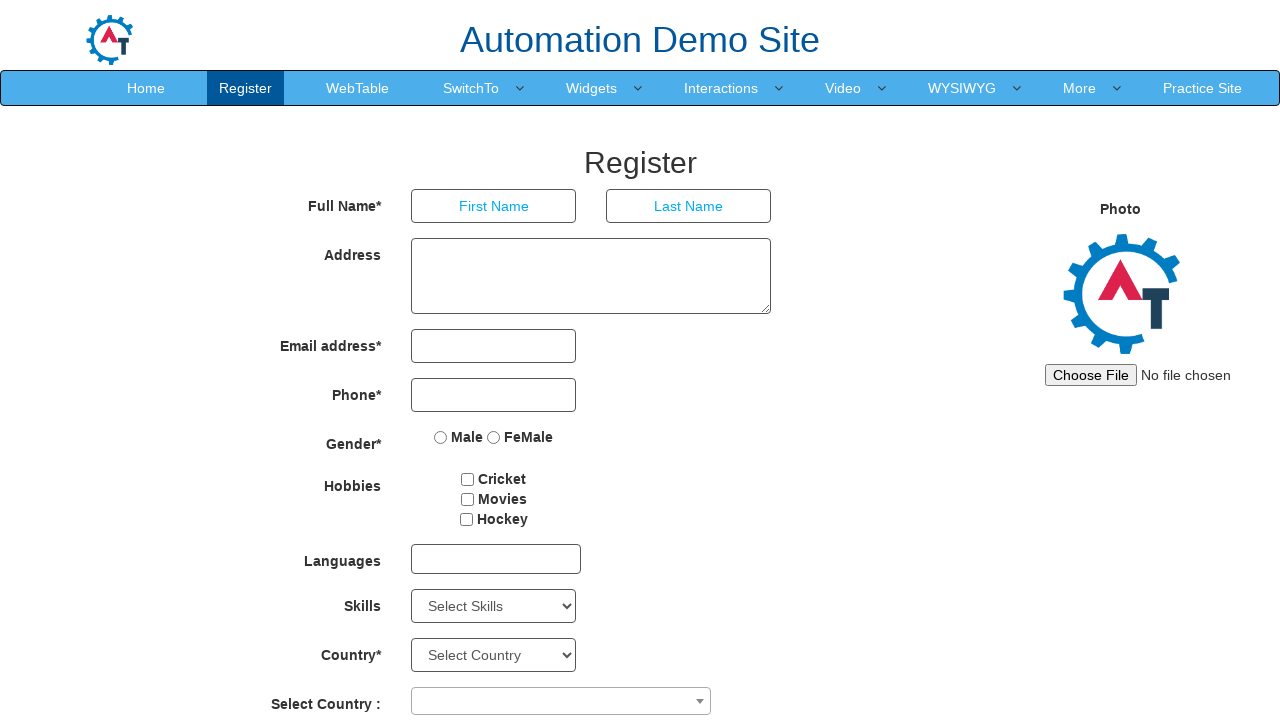

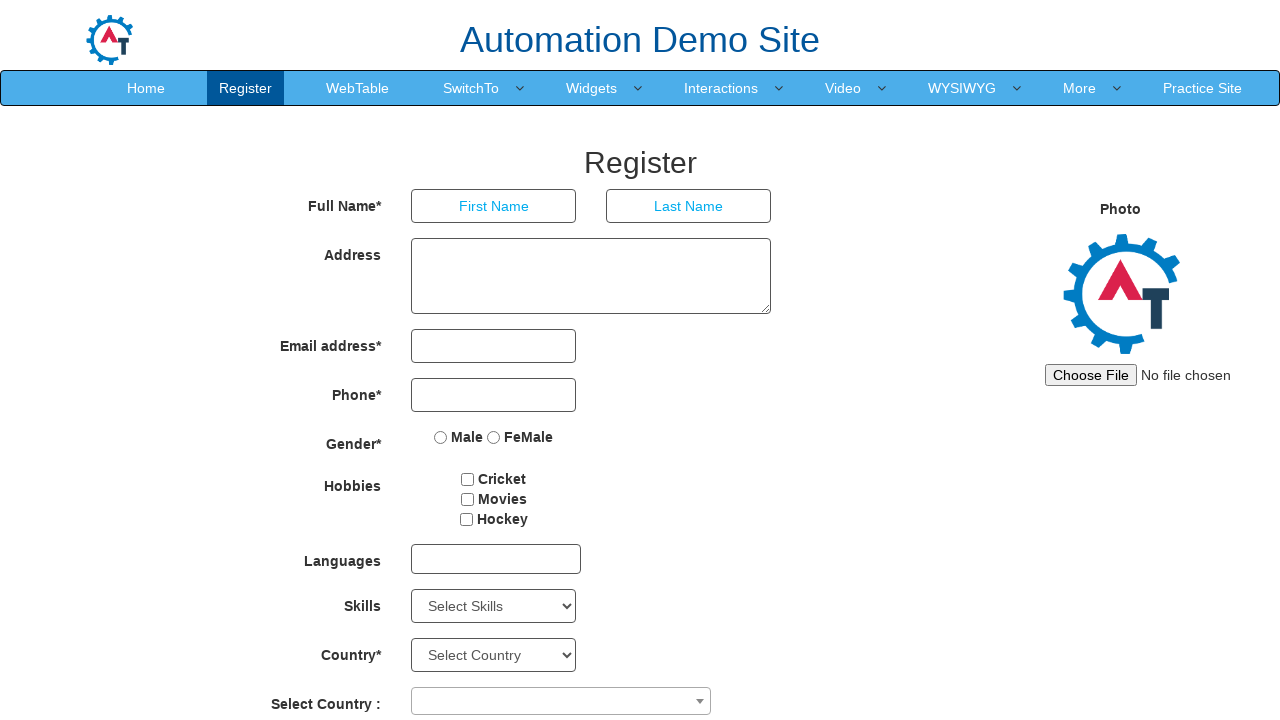